Tests handling of a JavaScript alert by clicking on basic elements, triggering an alert, and accepting it.

Starting URL: http://automationbykrishna.com

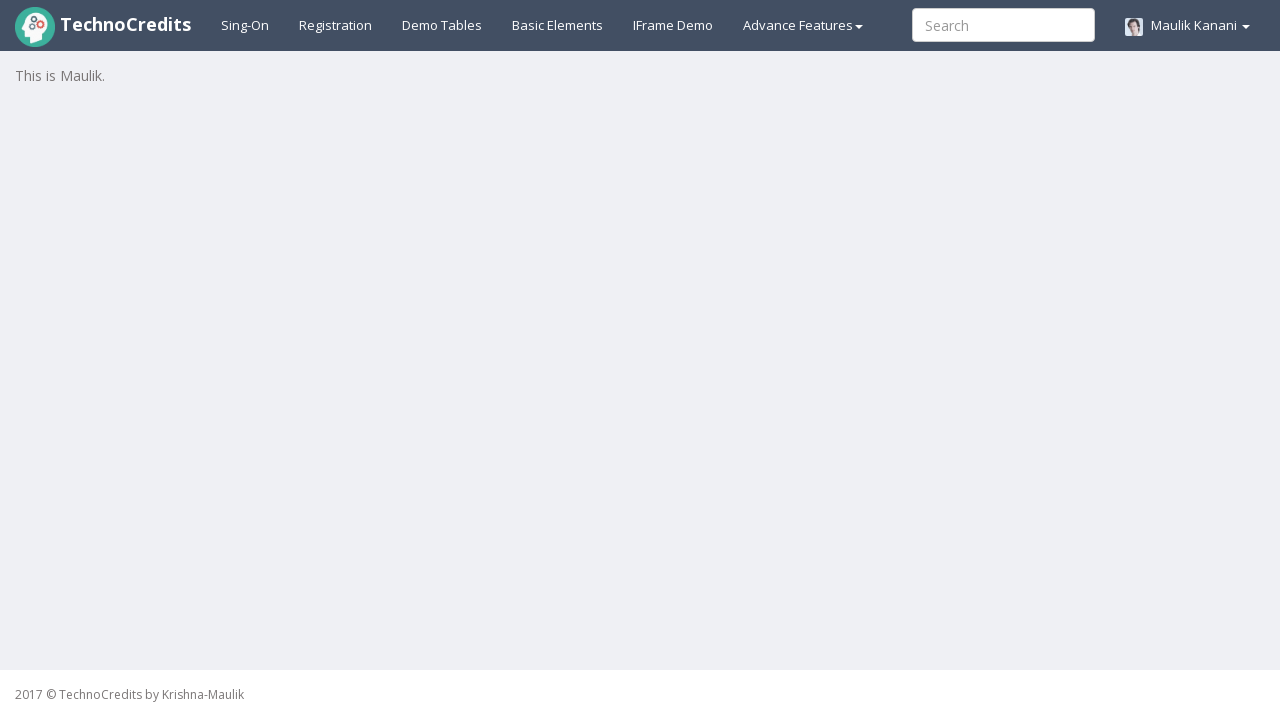

Clicked on basic elements link at (558, 25) on xpath=//*[@id='basicelements']
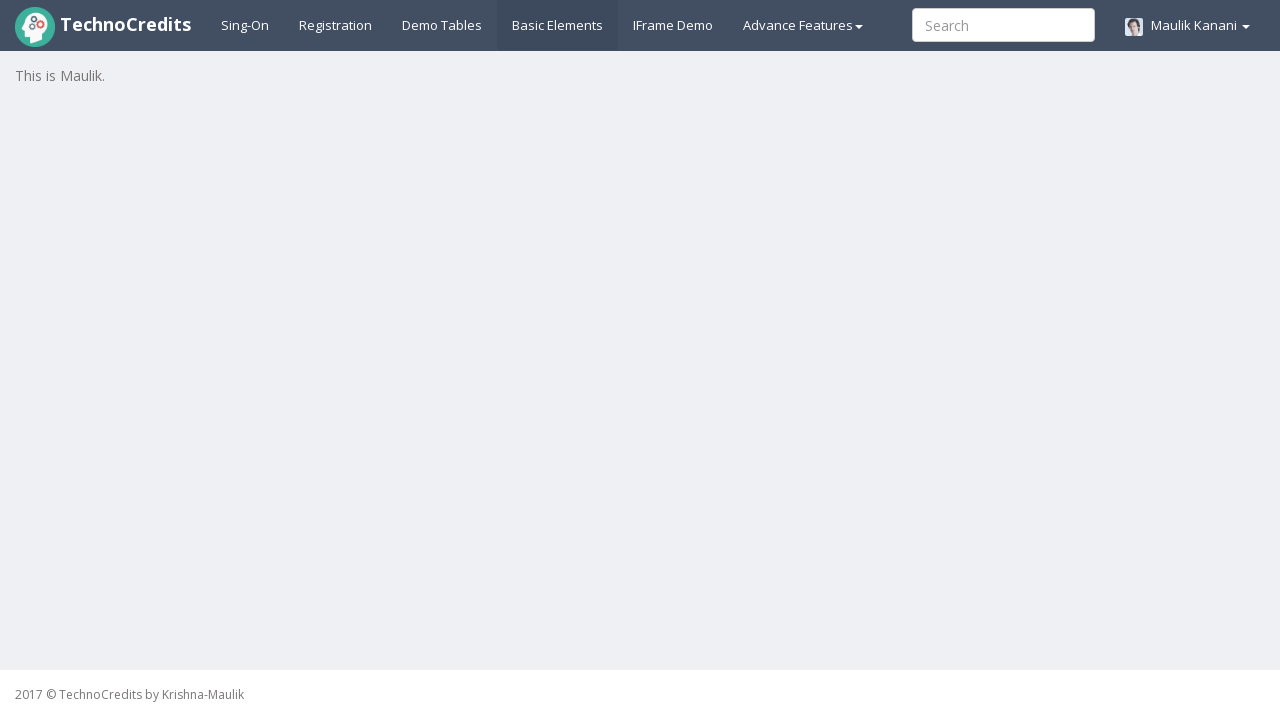

Waited for page to load (3000ms)
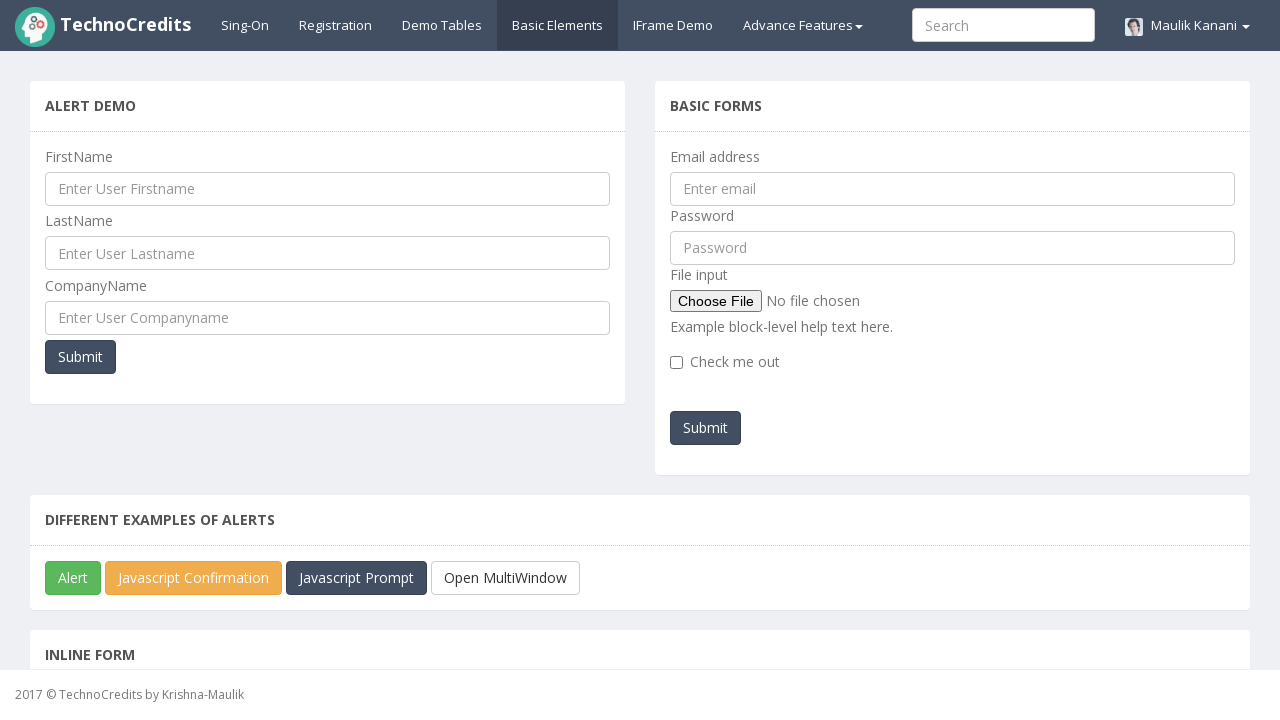

Clicked first button to trigger JavaScript alert at (73, 578) on xpath=//*[@class='panel-body']/button[1]
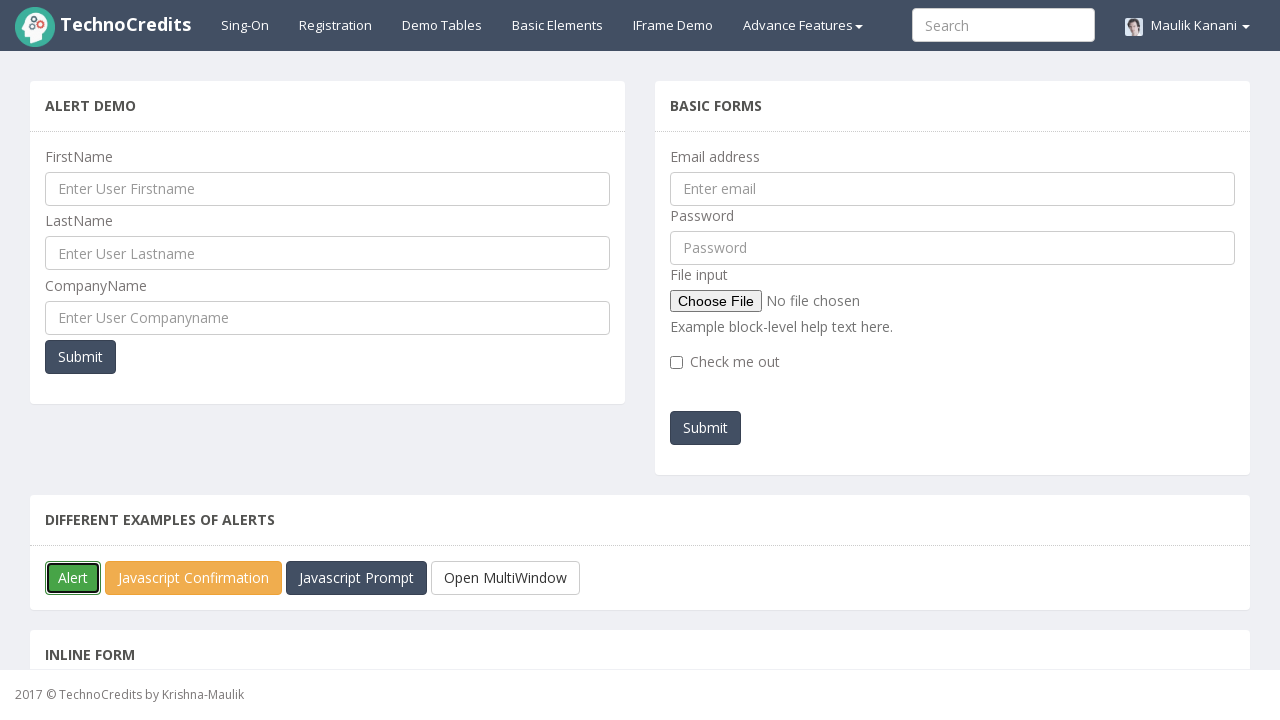

Set up dialog handler to accept alerts
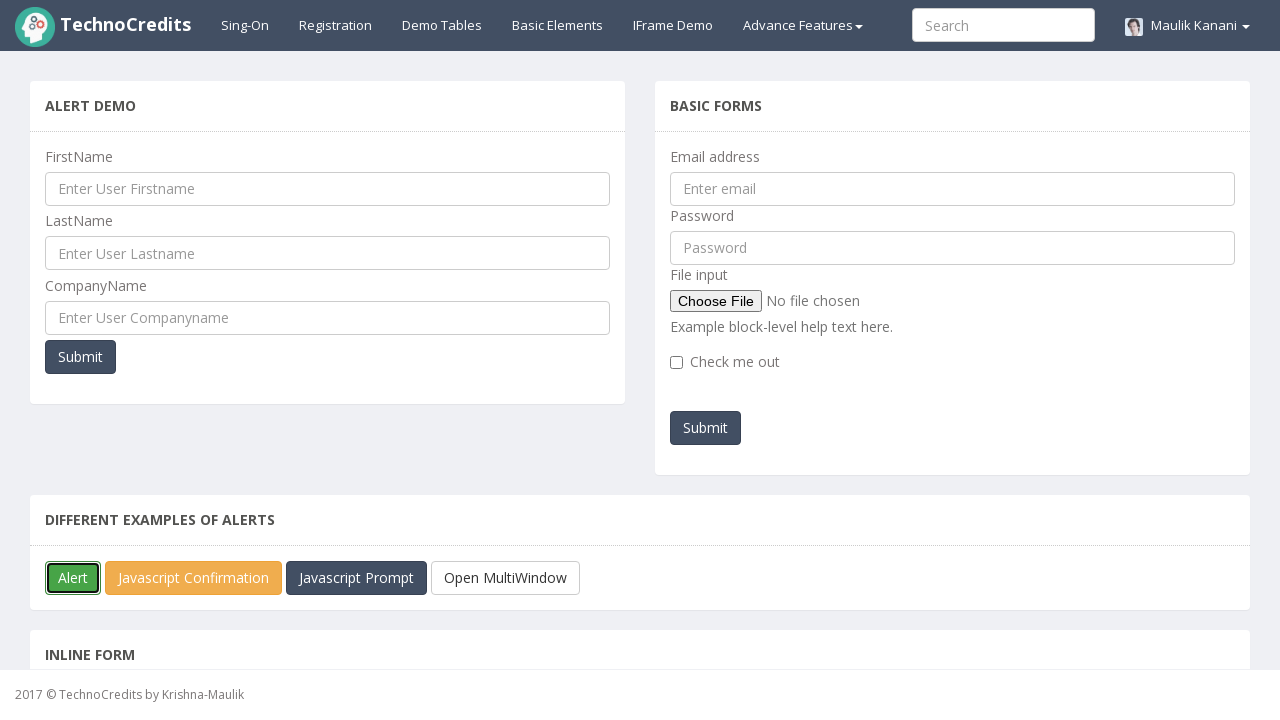

Waited for alert to be handled (1500ms)
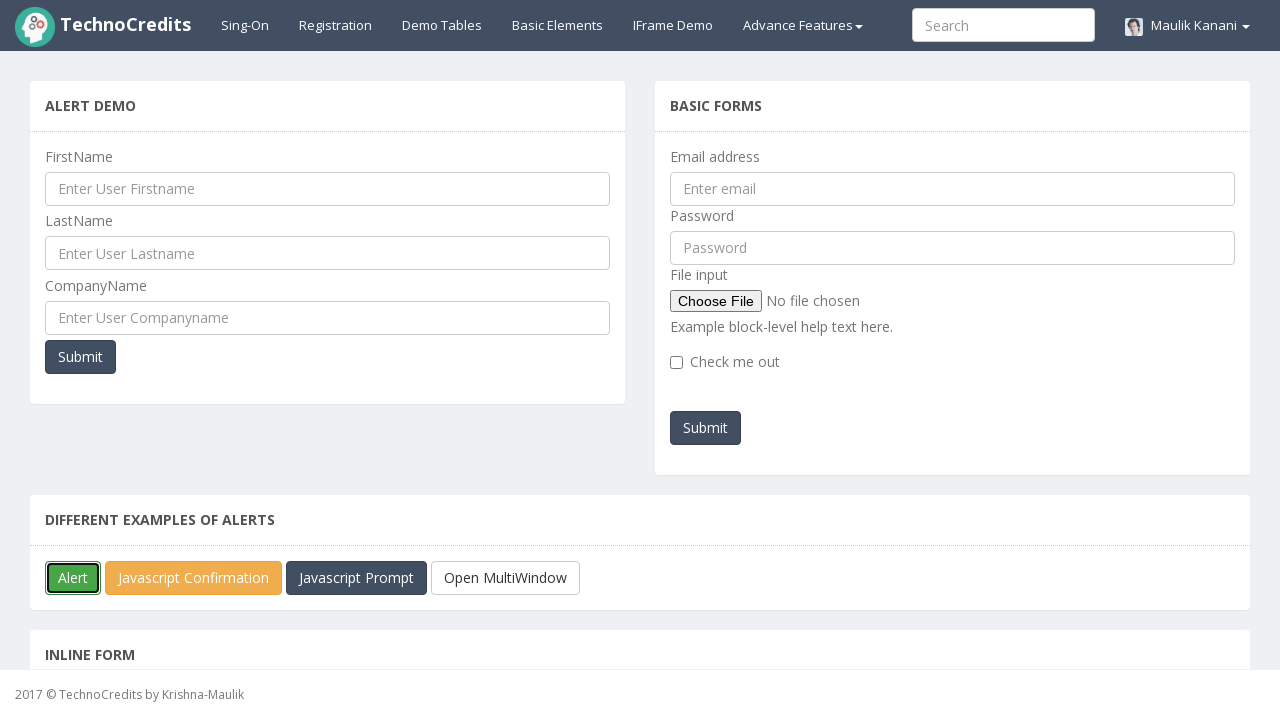

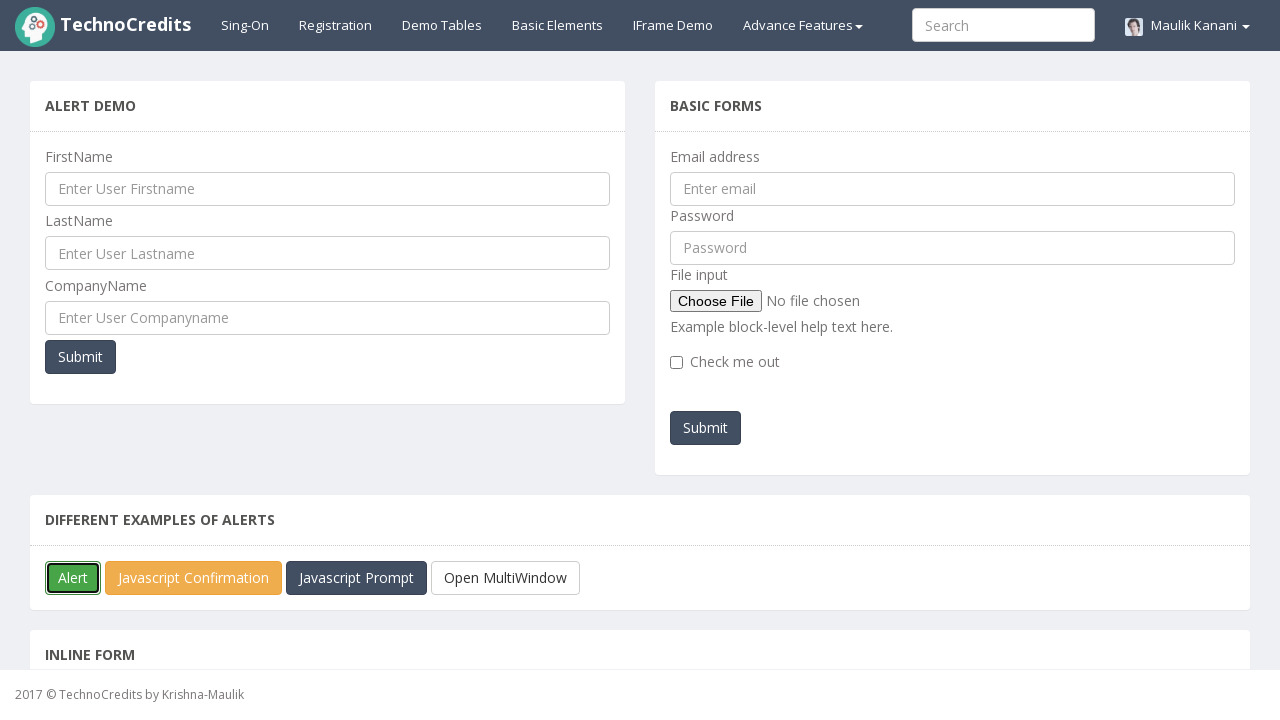